Tests checkbox functionality by finding all checkboxes on the page, checking their states using both getAttribute('checked') and isSelected() methods, and asserting that the checkboxes have the expected checked/unchecked states.

Starting URL: http://the-internet.herokuapp.com/checkboxes

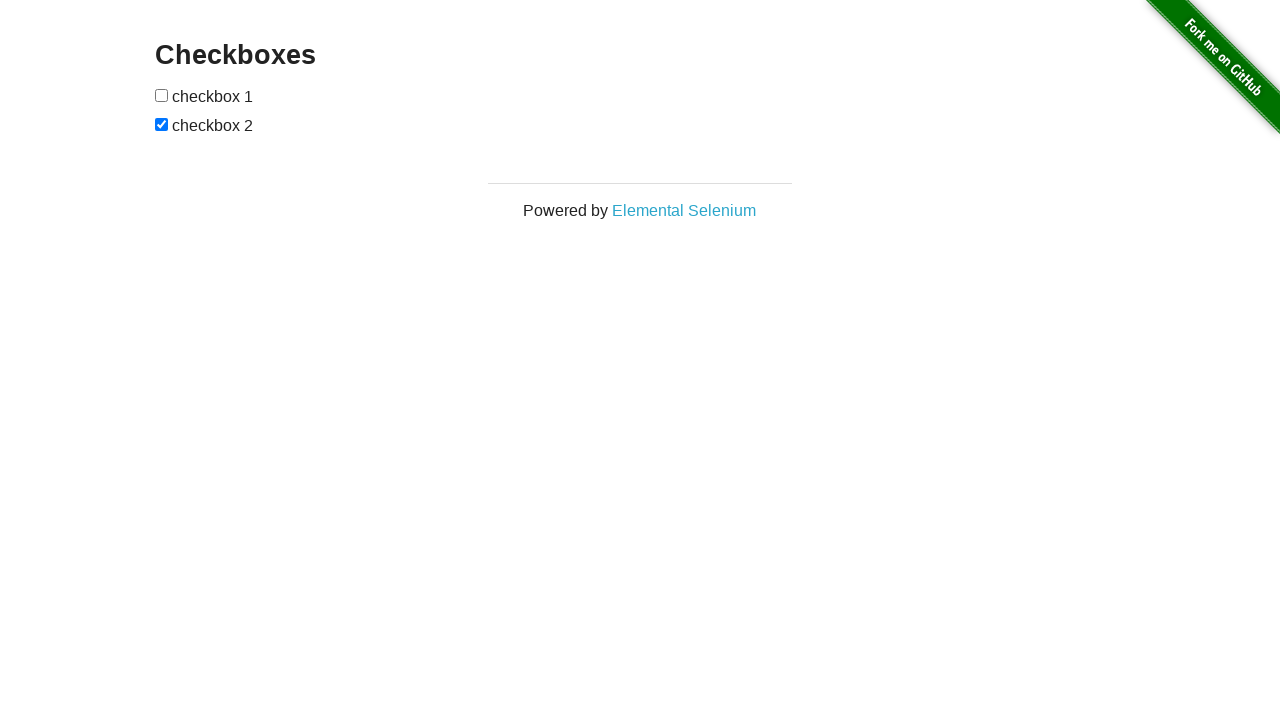

Waited for checkboxes to be present on the page
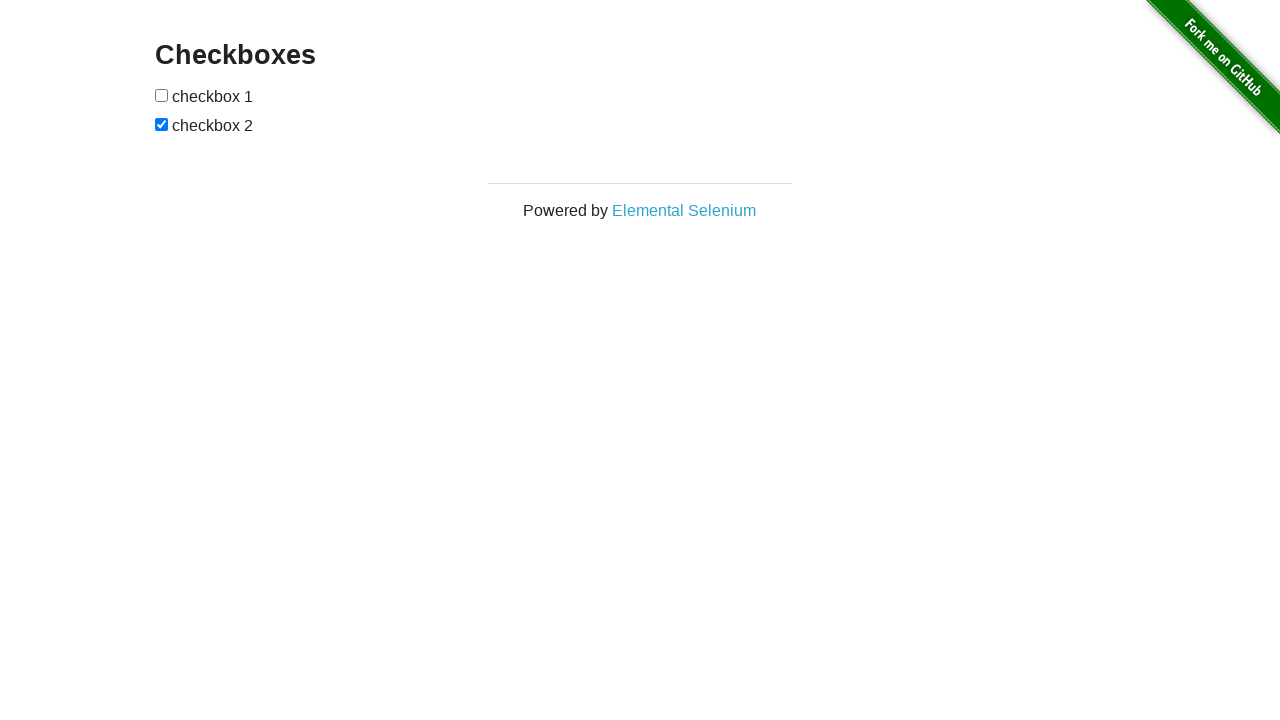

Located all checkboxes on the page
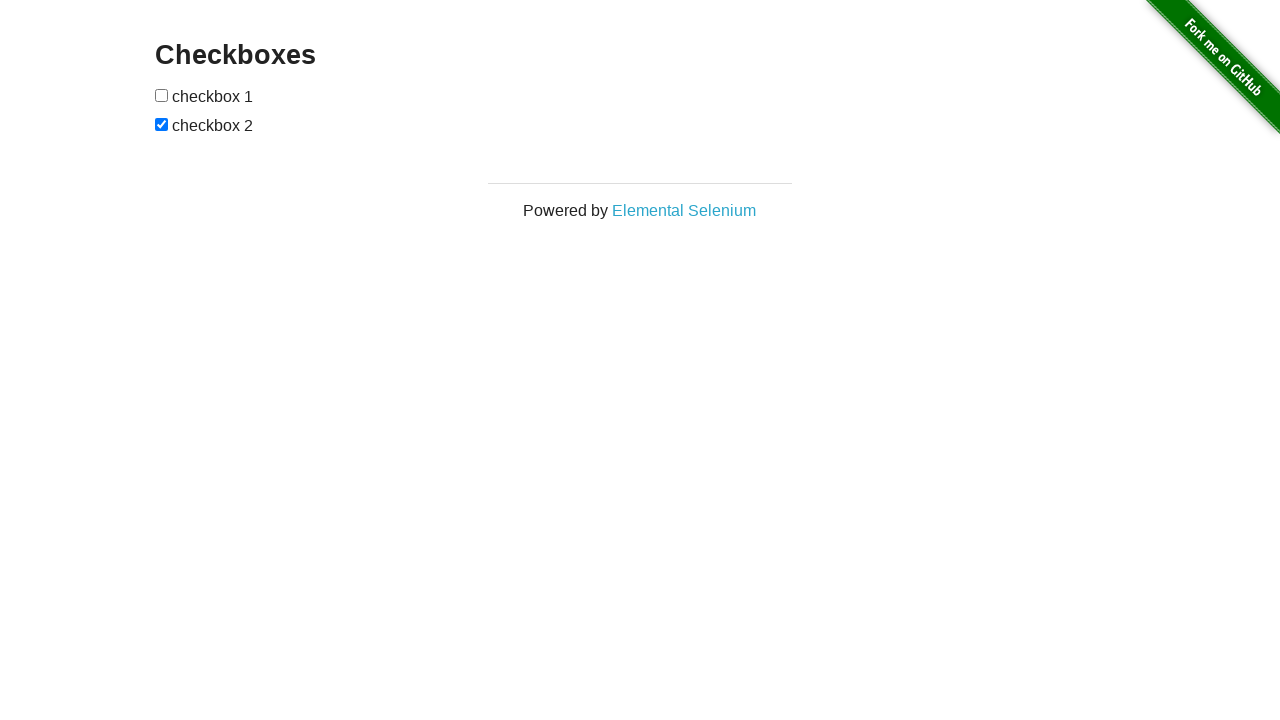

Verified 2 checkboxes are present on the page
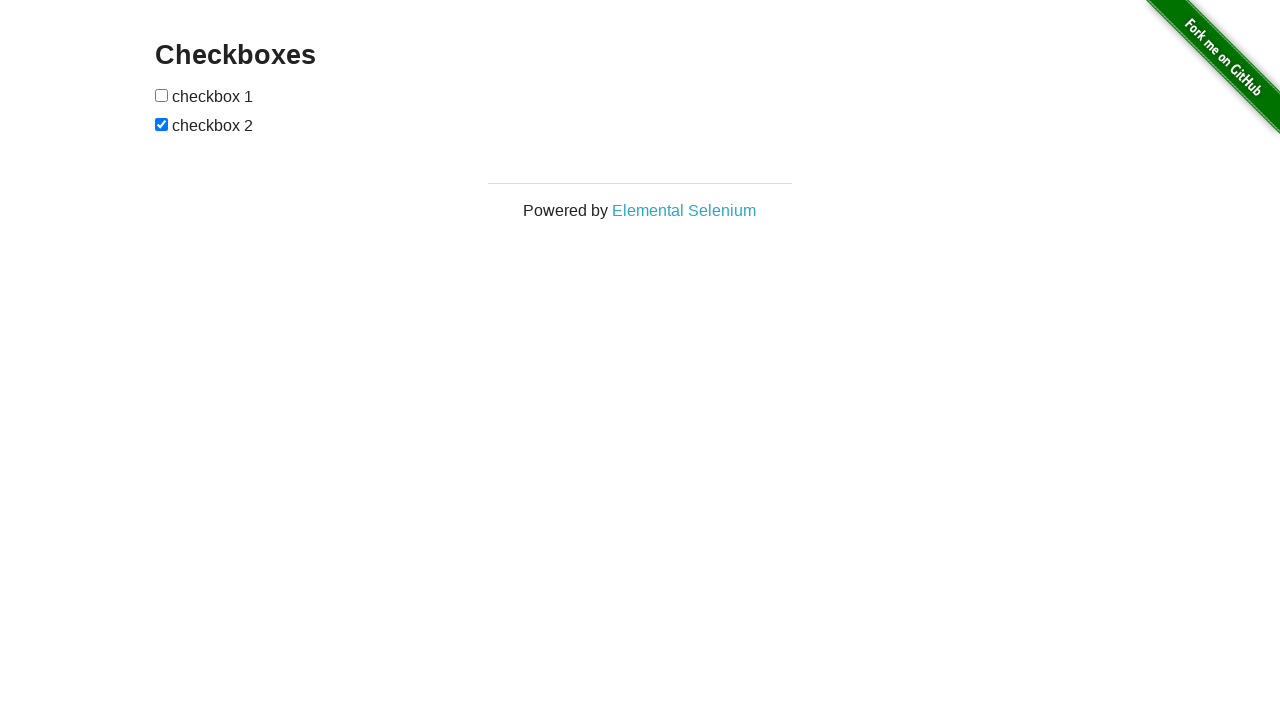

Verified first checkbox is unchecked by default
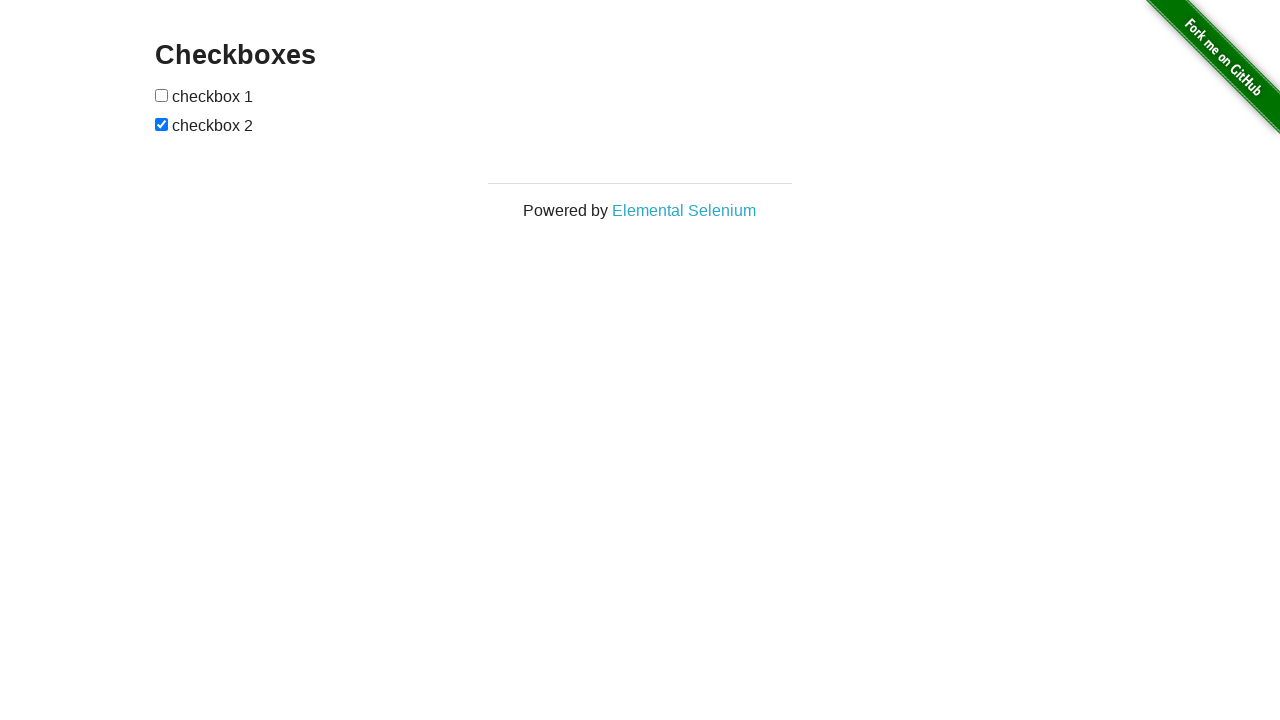

Verified last checkbox is checked by default
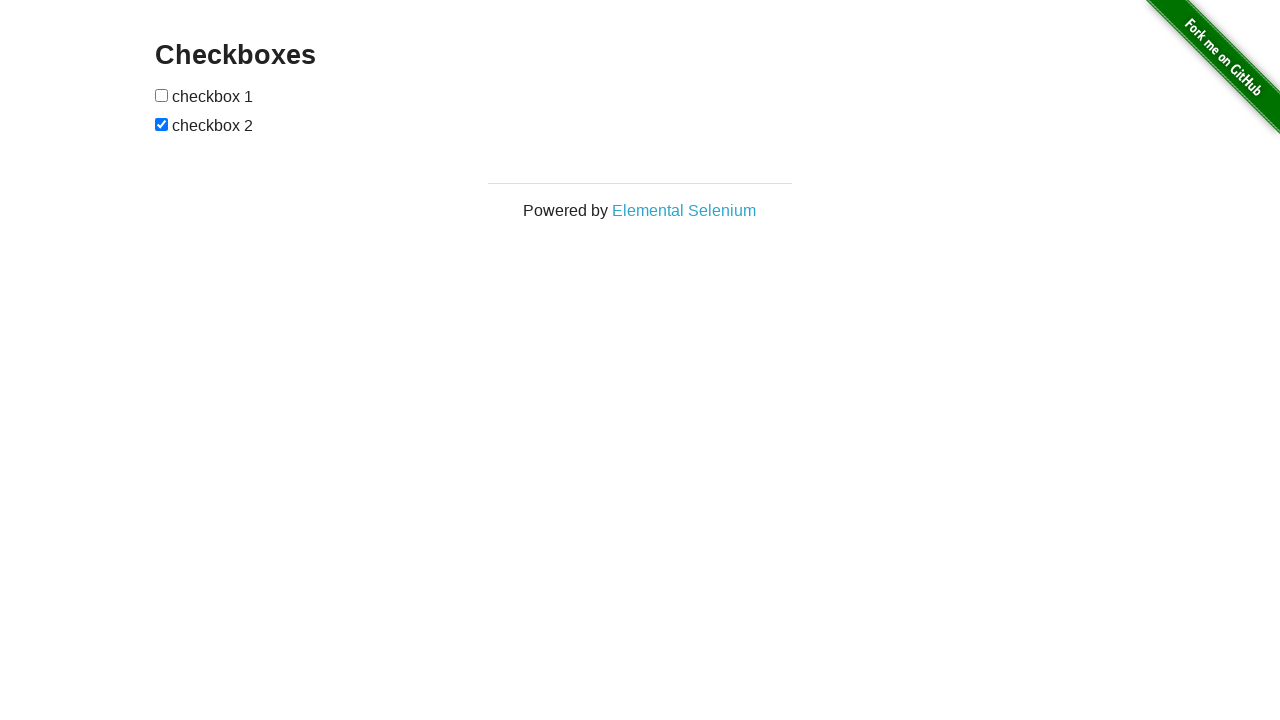

Clicked the first checkbox to check it at (162, 95) on input[type="checkbox"] >> nth=0
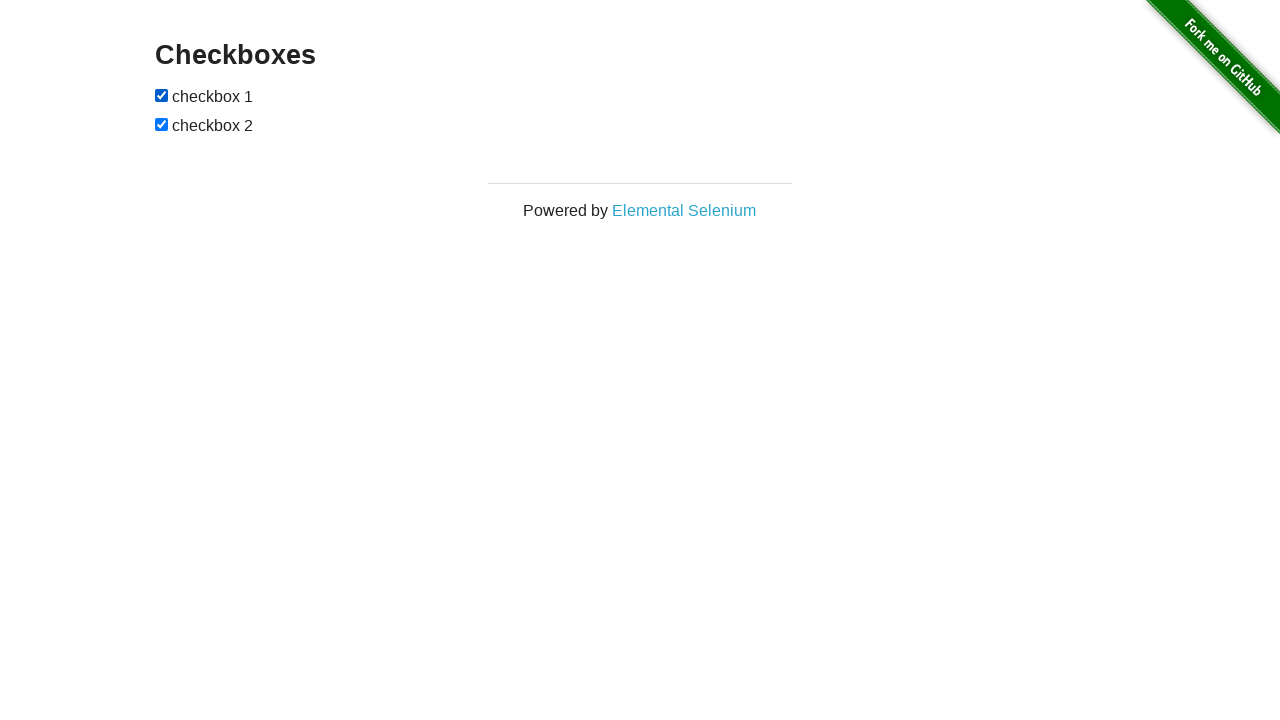

Verified first checkbox is now checked after clicking
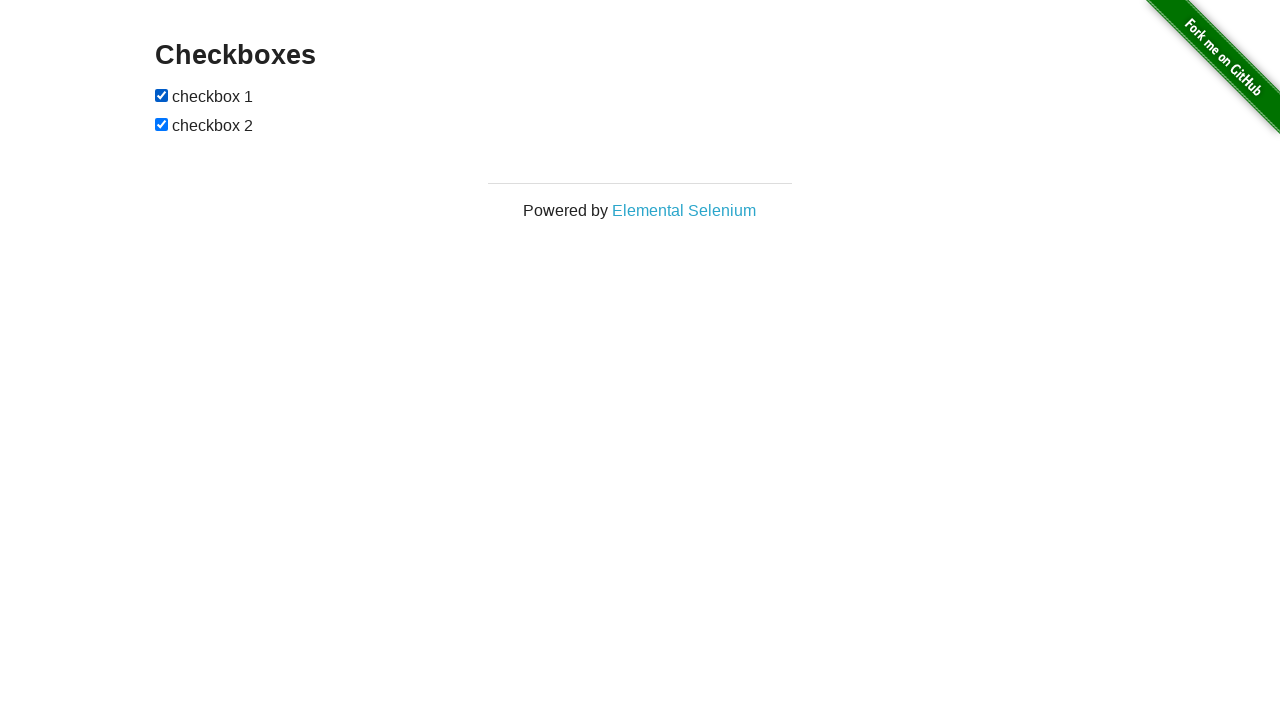

Clicked the last checkbox to uncheck it at (162, 124) on input[type="checkbox"] >> nth=1
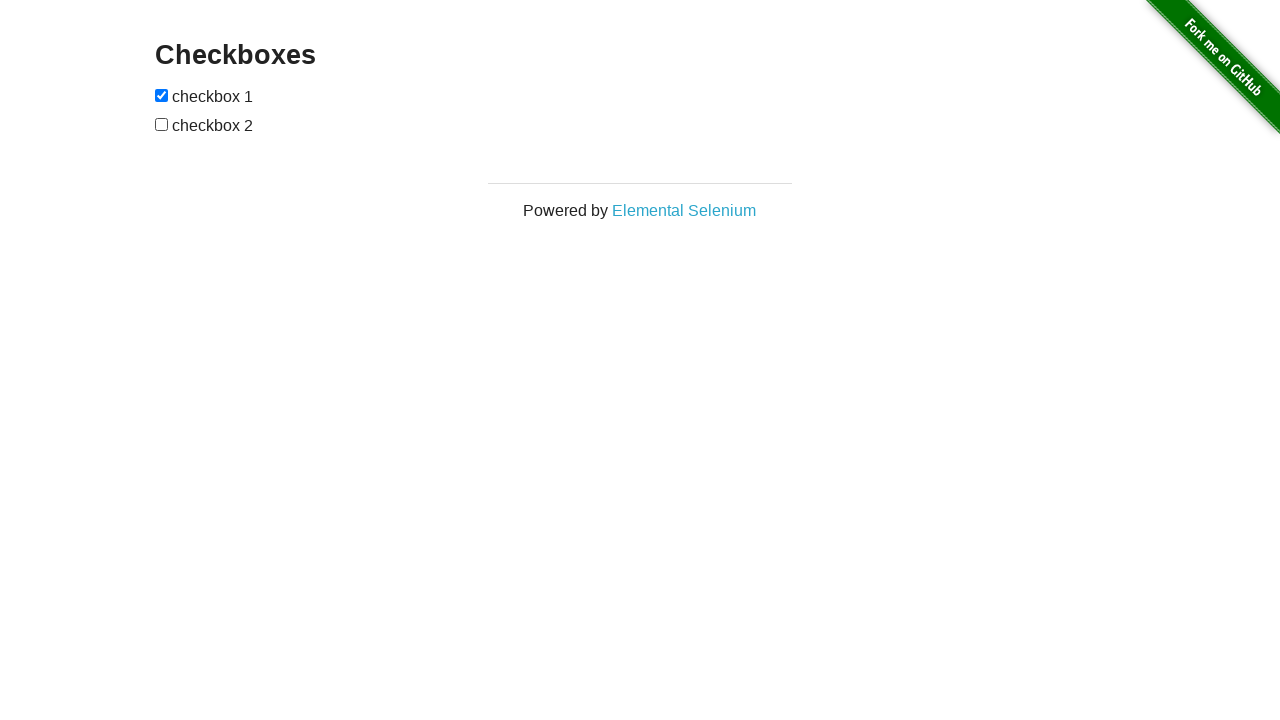

Verified last checkbox is now unchecked after clicking
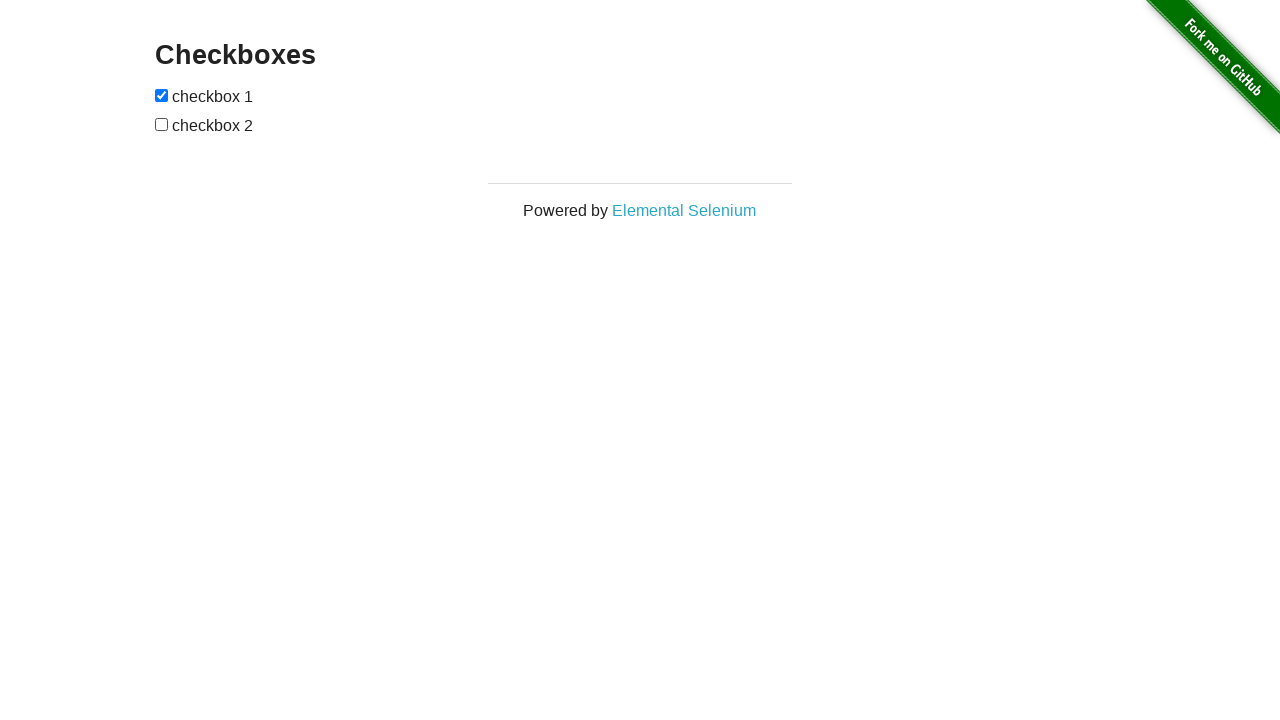

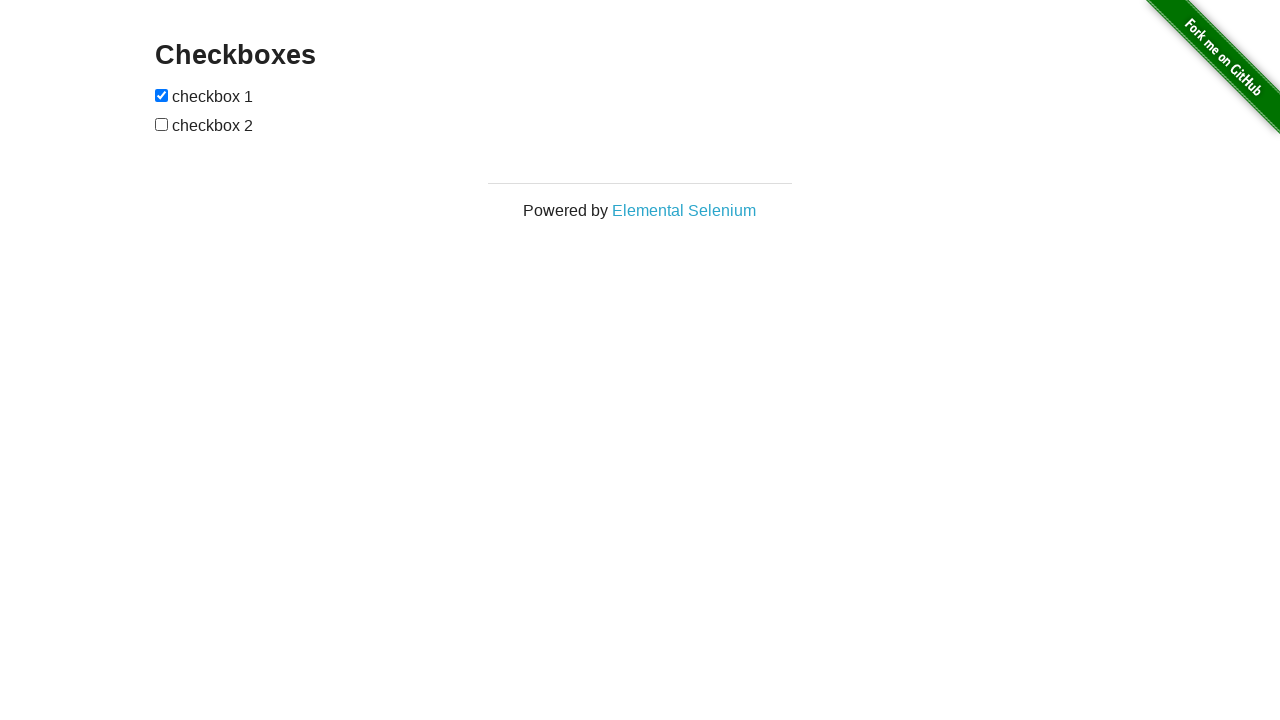